Navigates to the Vue rich text component blog post and then to its Open Graph image URL

Starting URL: https://roe.dev/blog/building-your-own-vue-rich-text-component

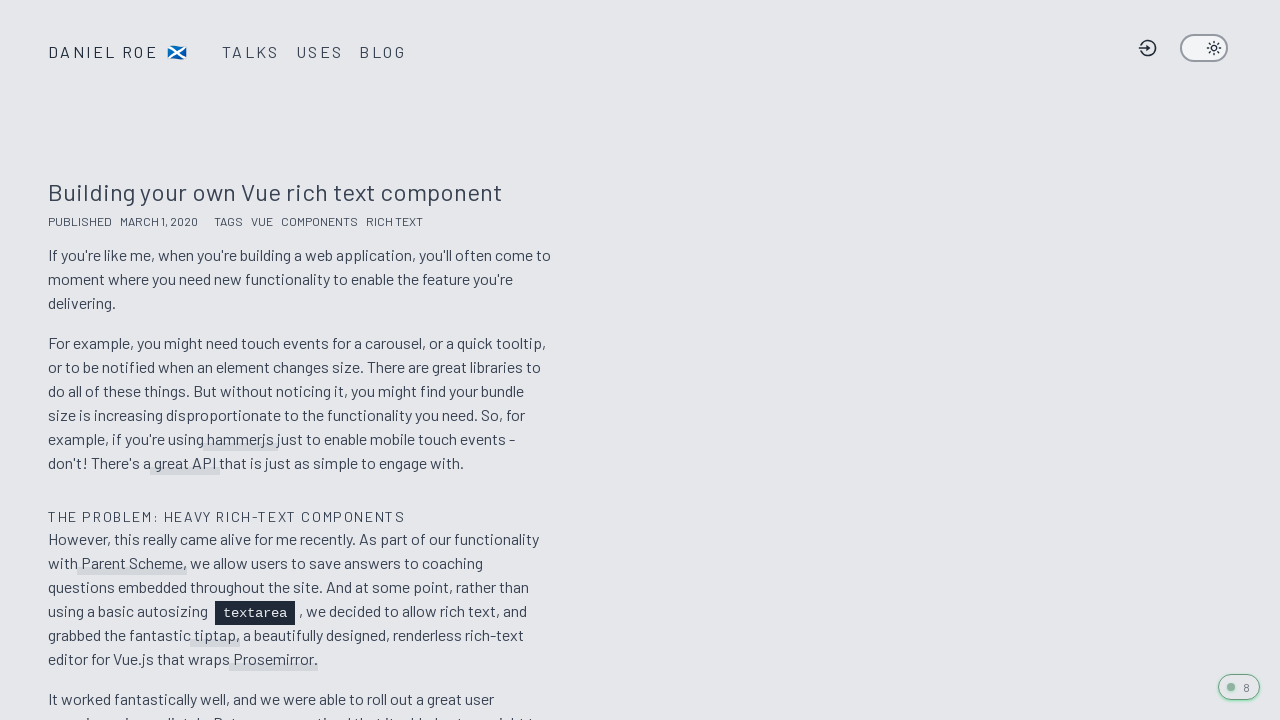

Located Open Graph image meta tag
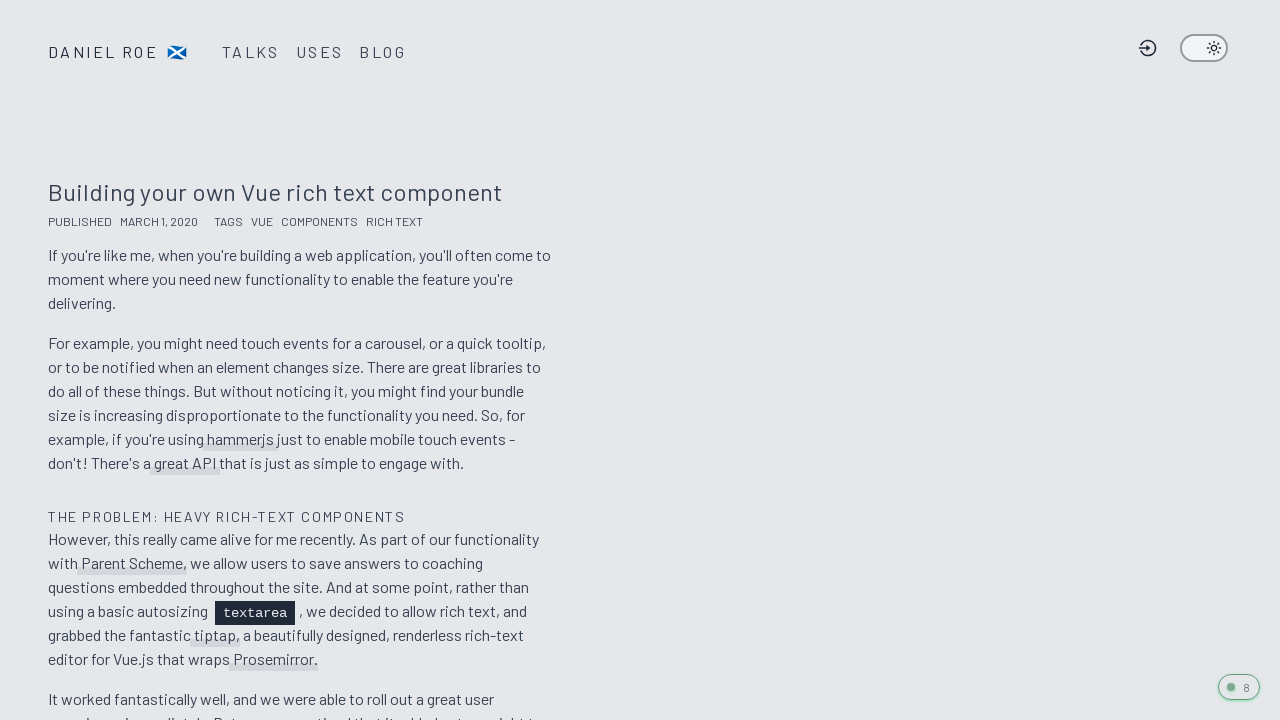

Extracted Open Graph image URL from meta tag
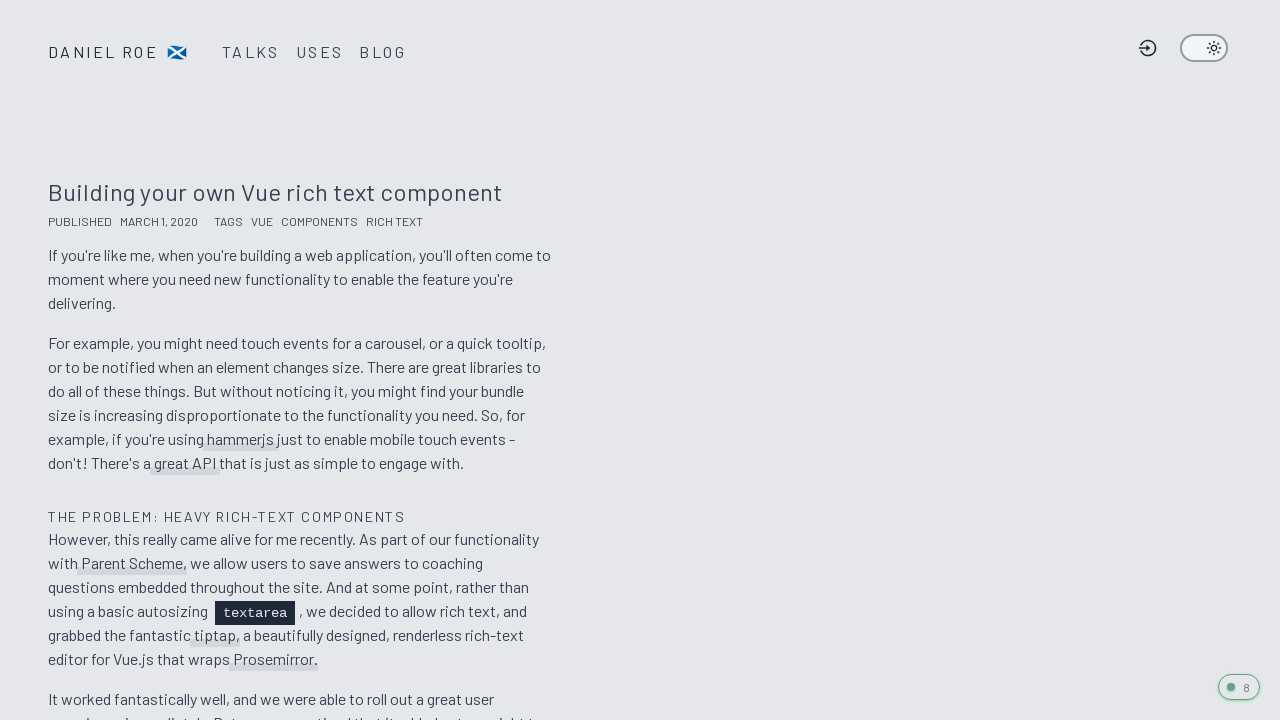

Navigated to Open Graph image URL
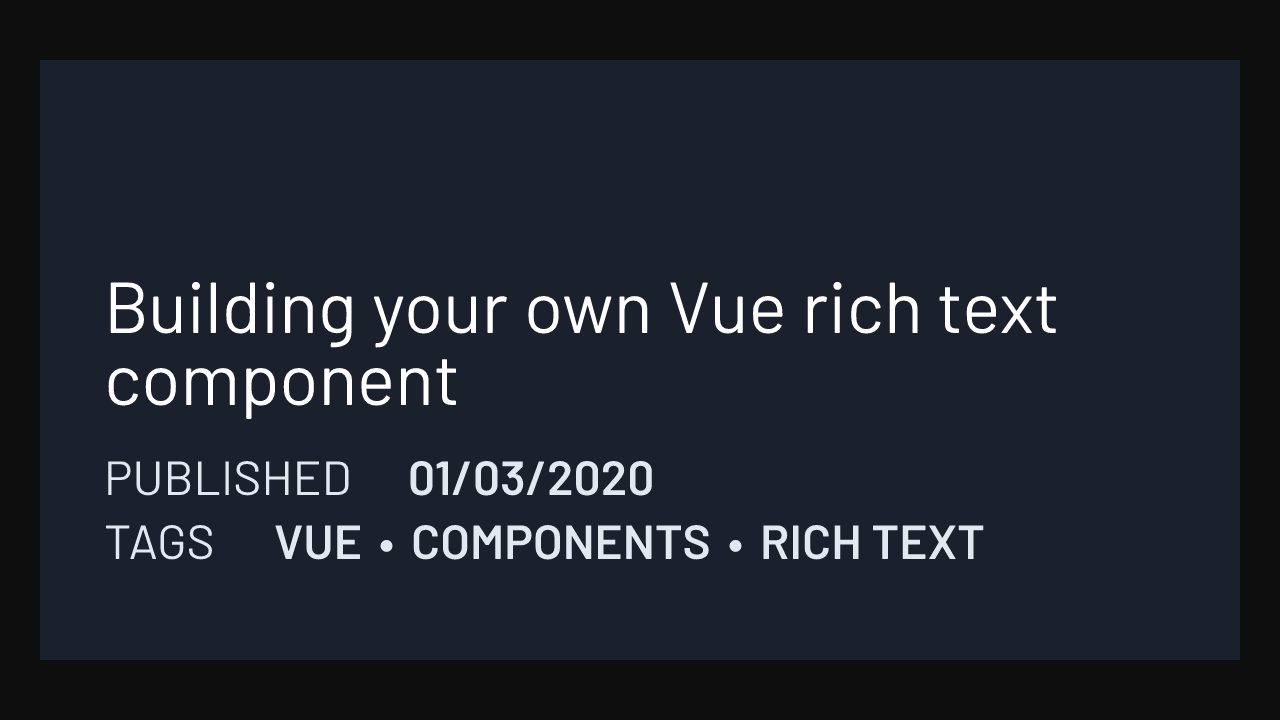

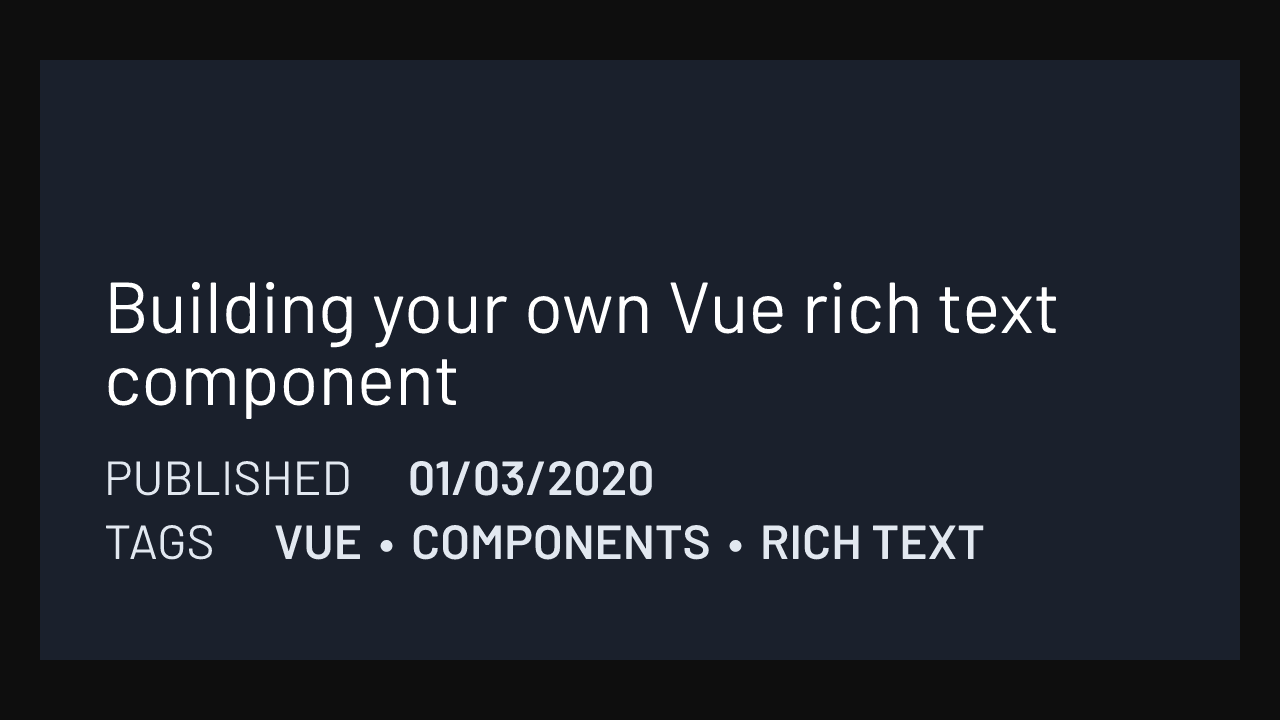